Tests radio button functionality by clicking Yes and Impressive radio buttons and verifying selection

Starting URL: https://demoqa.com/radio-button

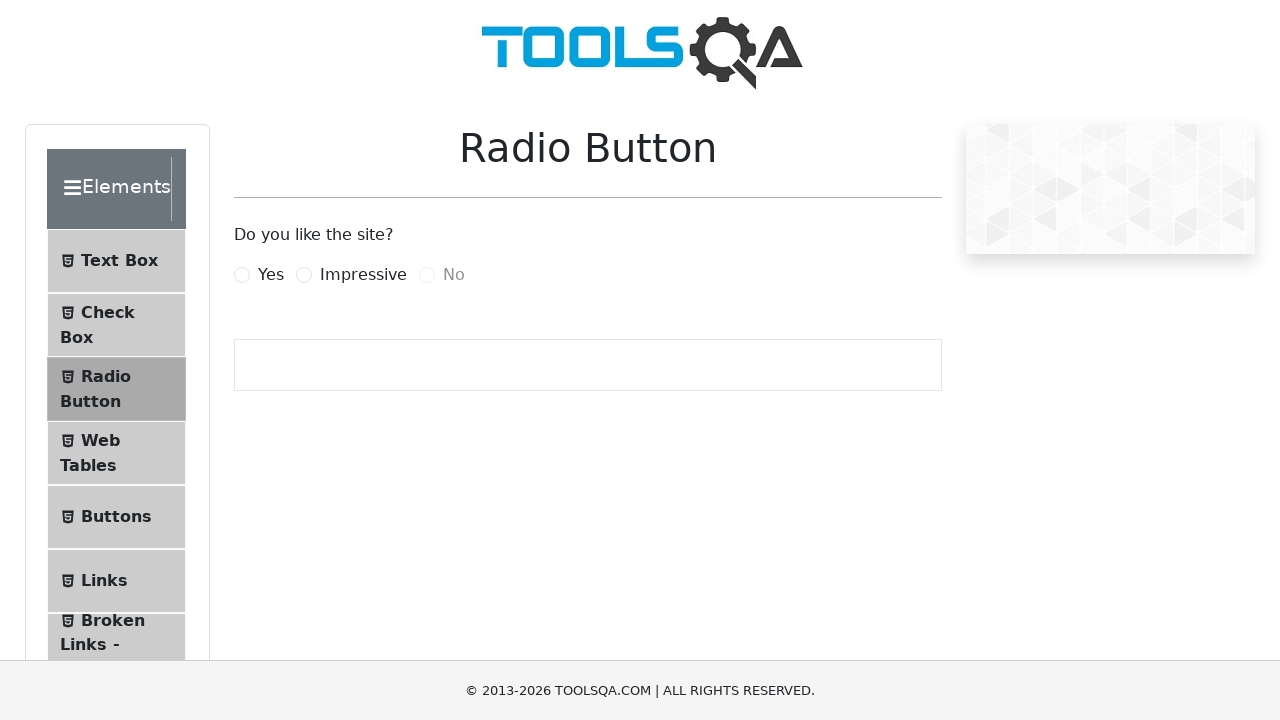

Scrolled down to bottom of page
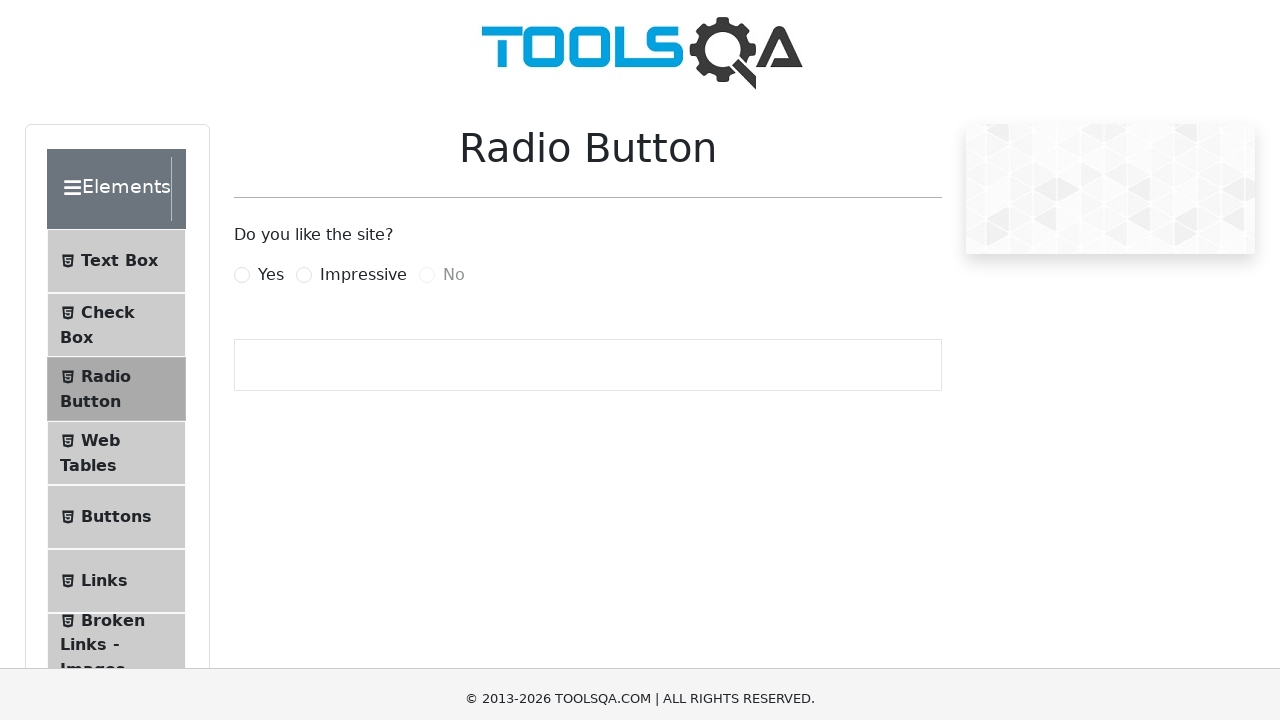

Clicked Yes radio button at (271, 12) on label[for='yesRadio']
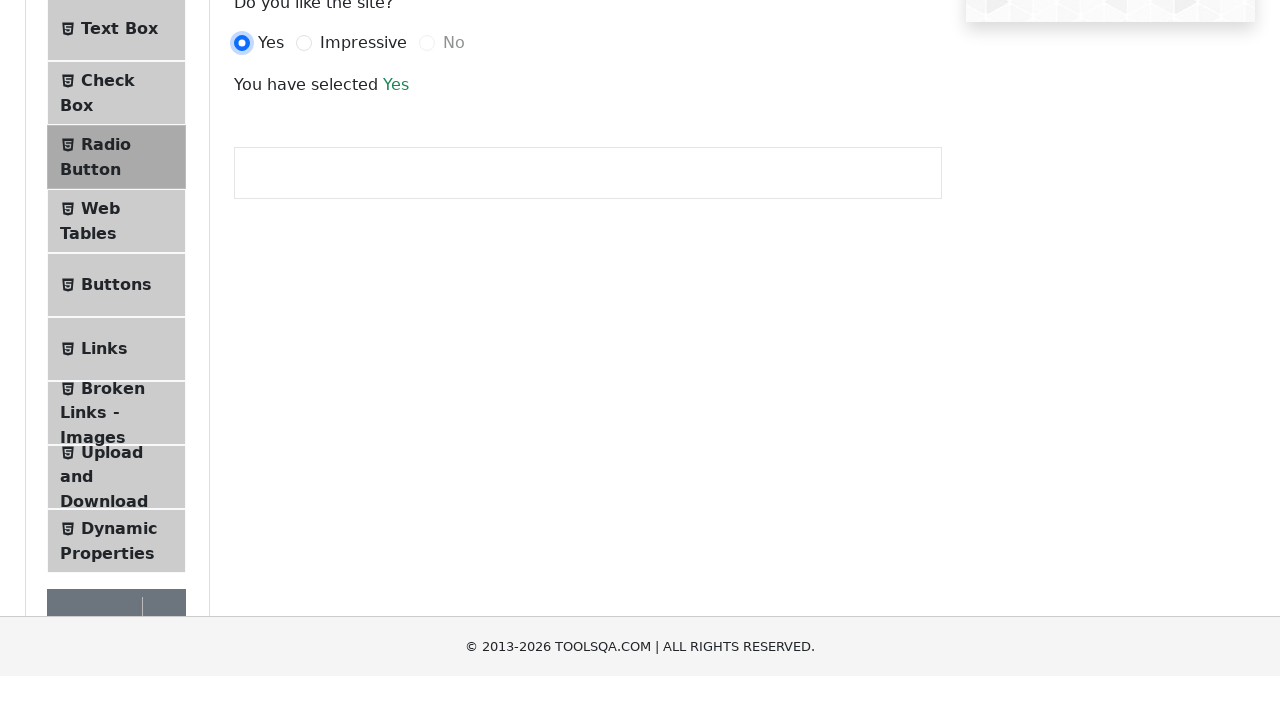

Verified 'Yes' appears in success message
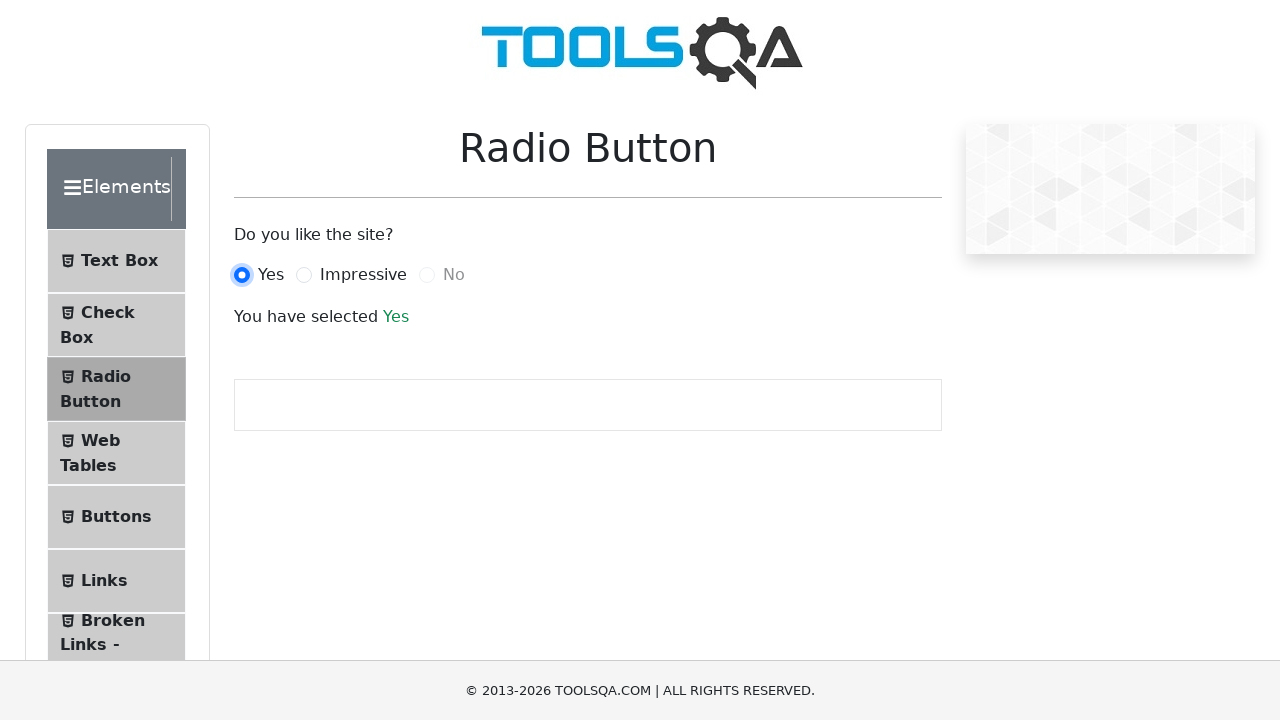

Verified Yes radio button is checked
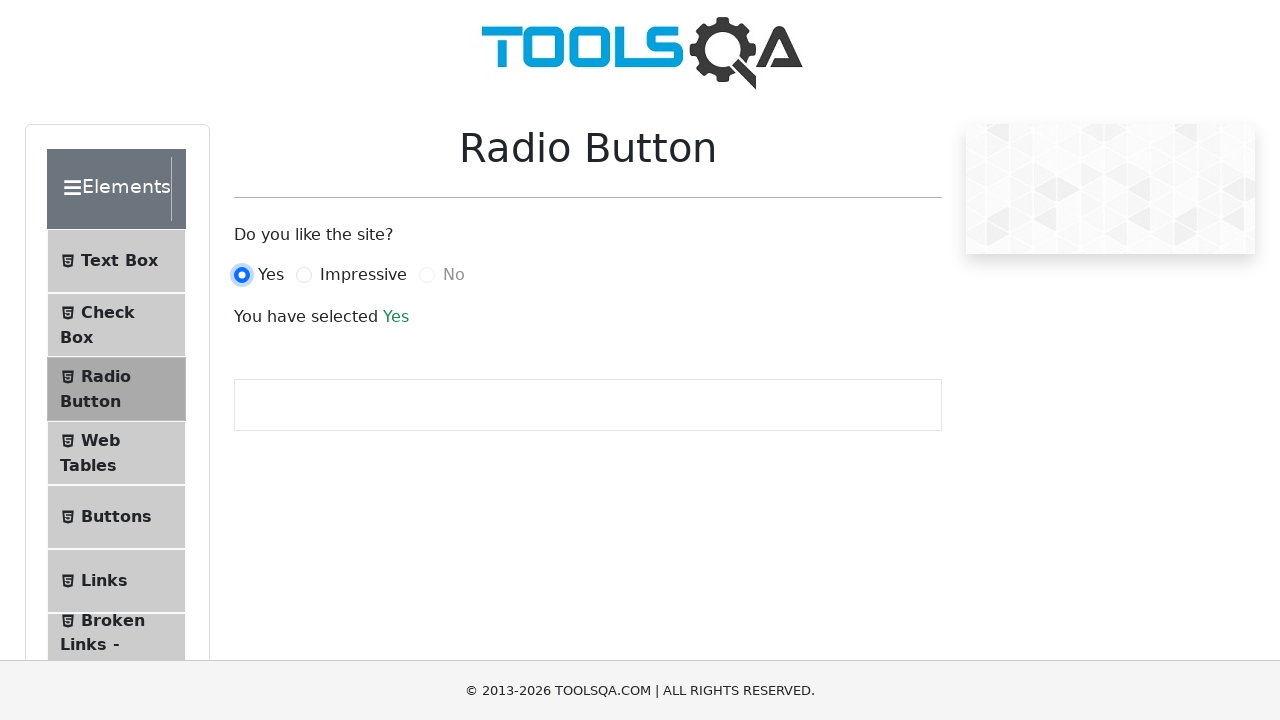

Clicked Impressive radio button at (363, 275) on label[for='impressiveRadio']
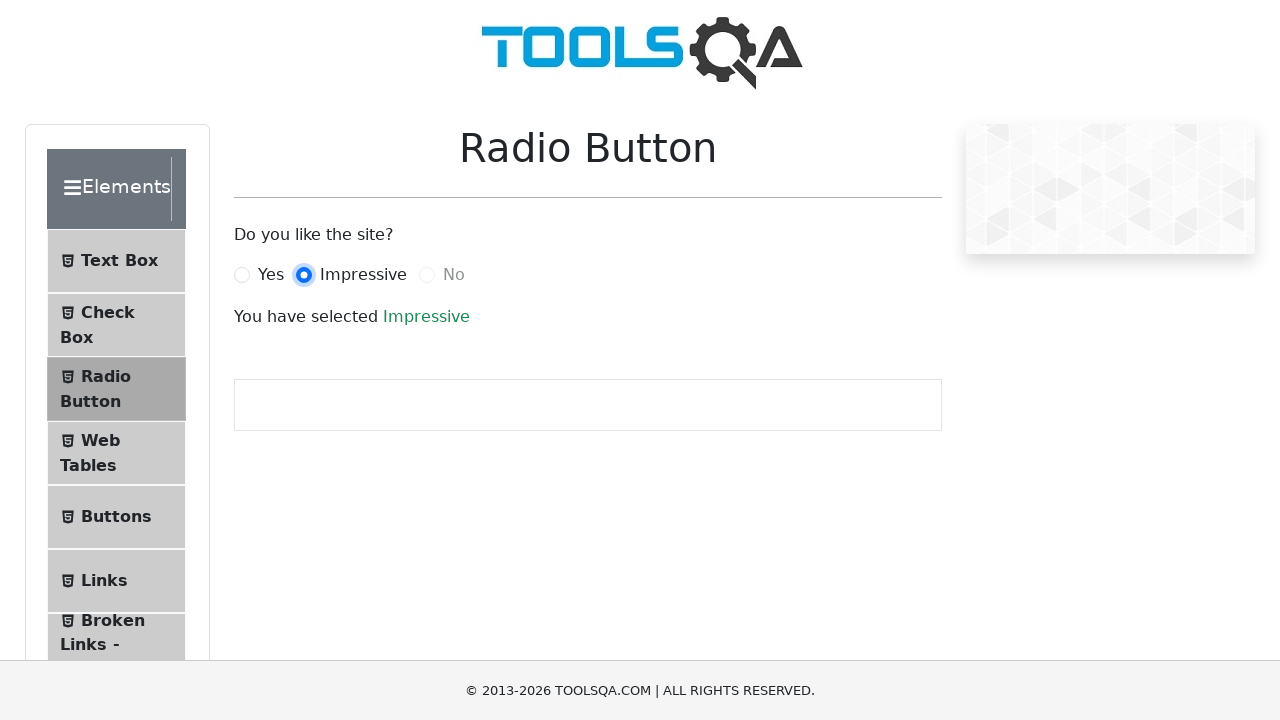

Verified 'Impressive' appears in success message
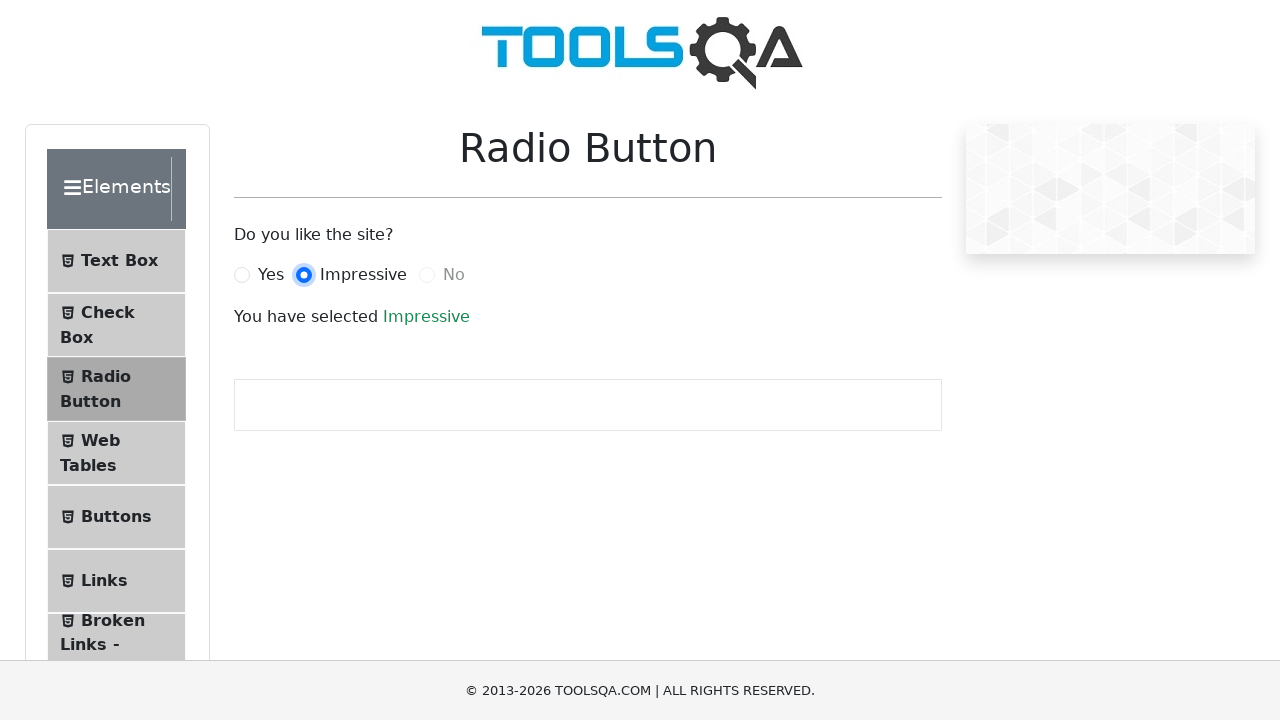

Verified Impressive radio button is checked
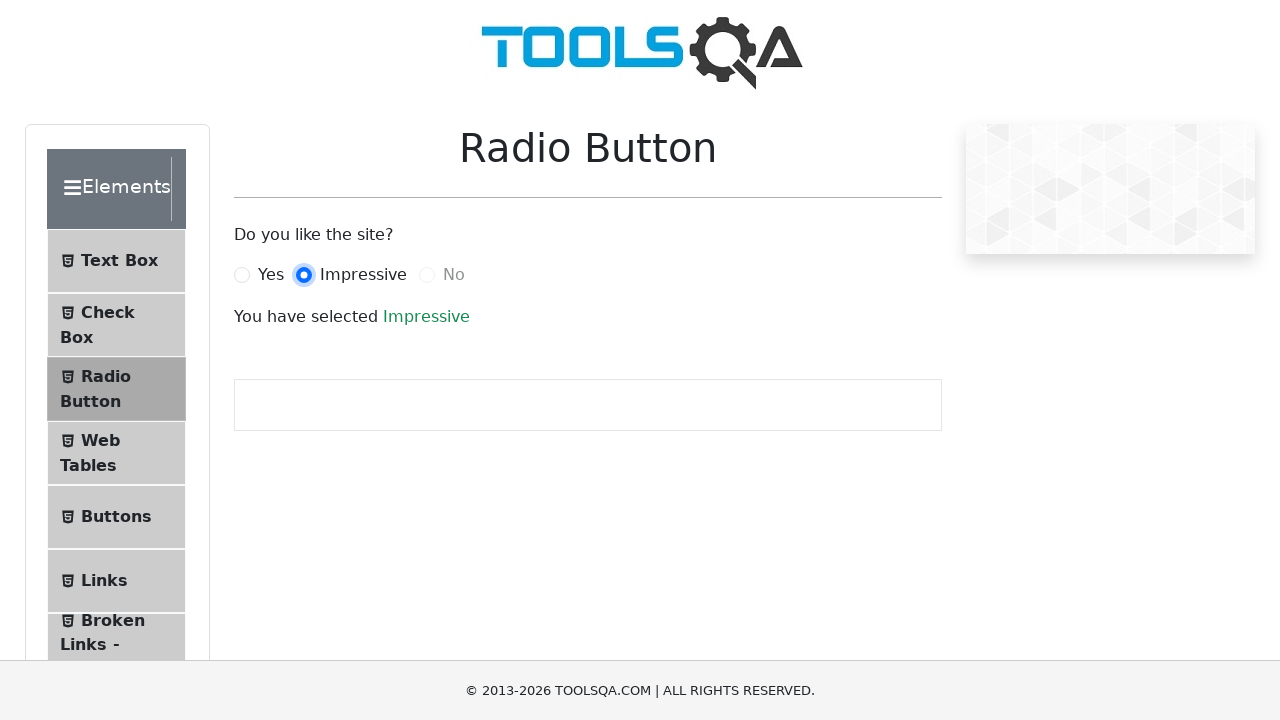

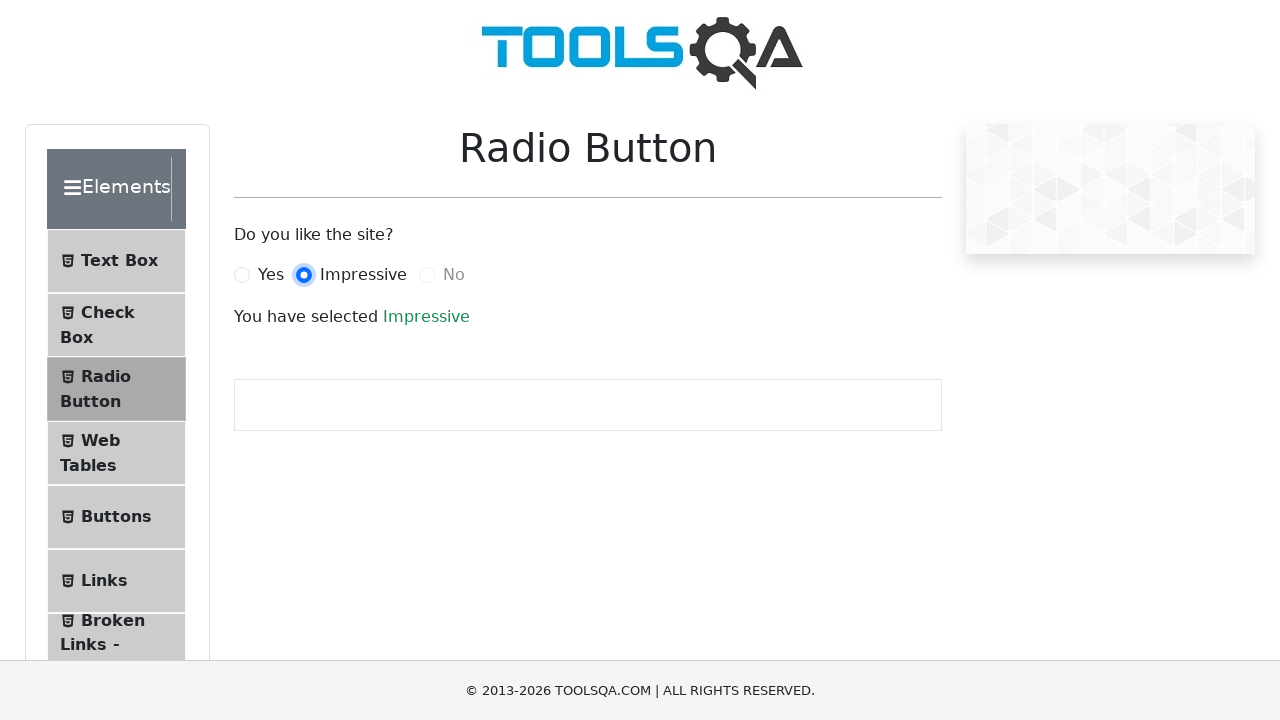